Tests drag and drop functionality on the jQuery UI droppable demo page by dragging an element onto a drop target within an iframe

Starting URL: https://jqueryui.com/droppable/

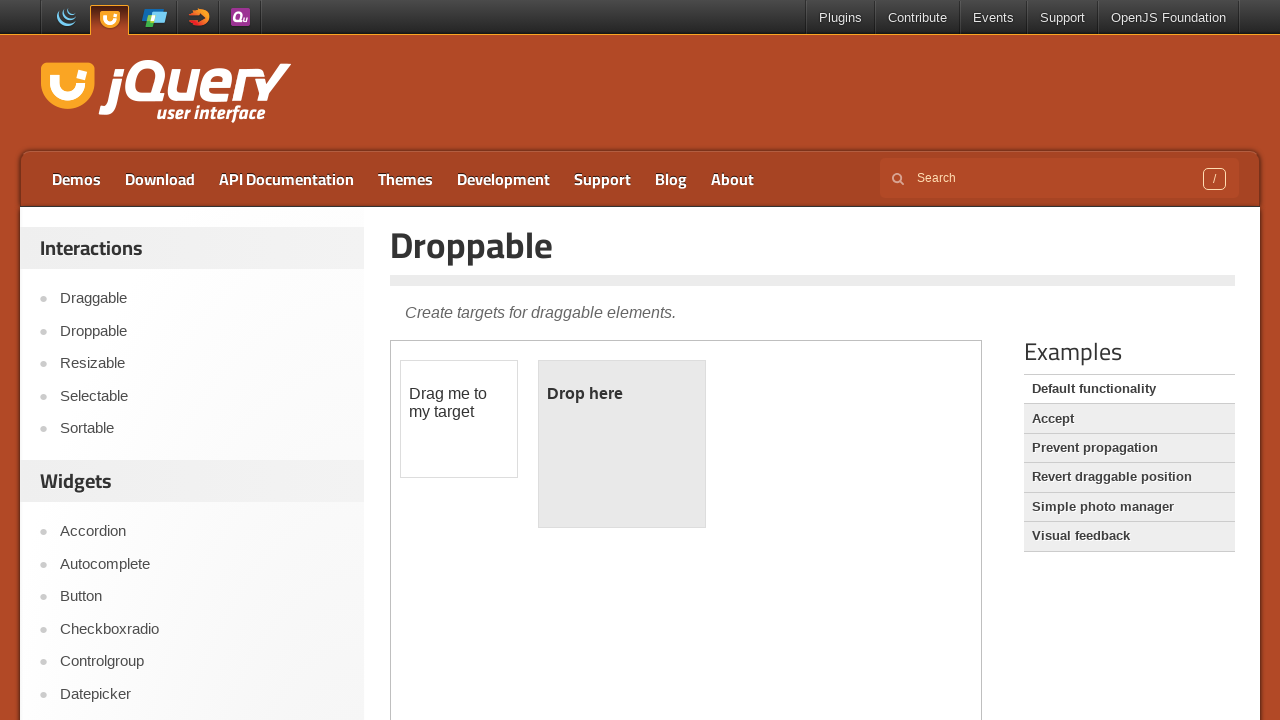

Navigated to jQuery UI droppable demo page
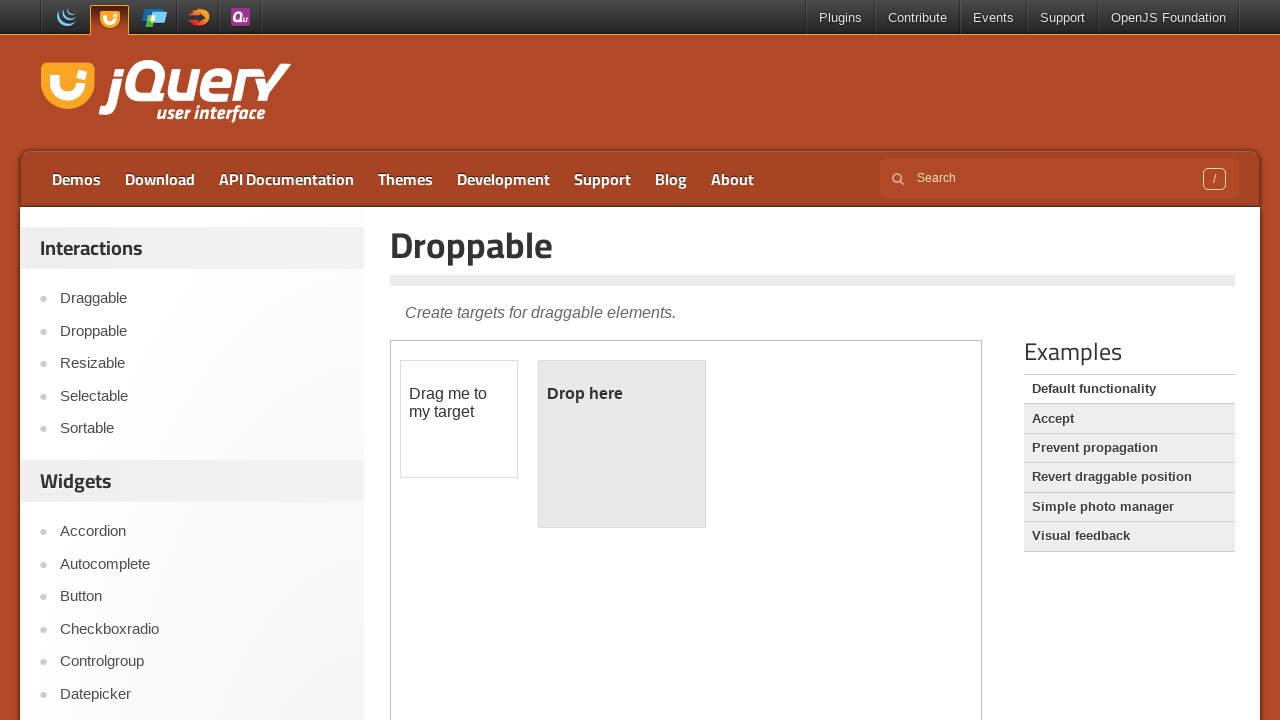

Located demo iframe
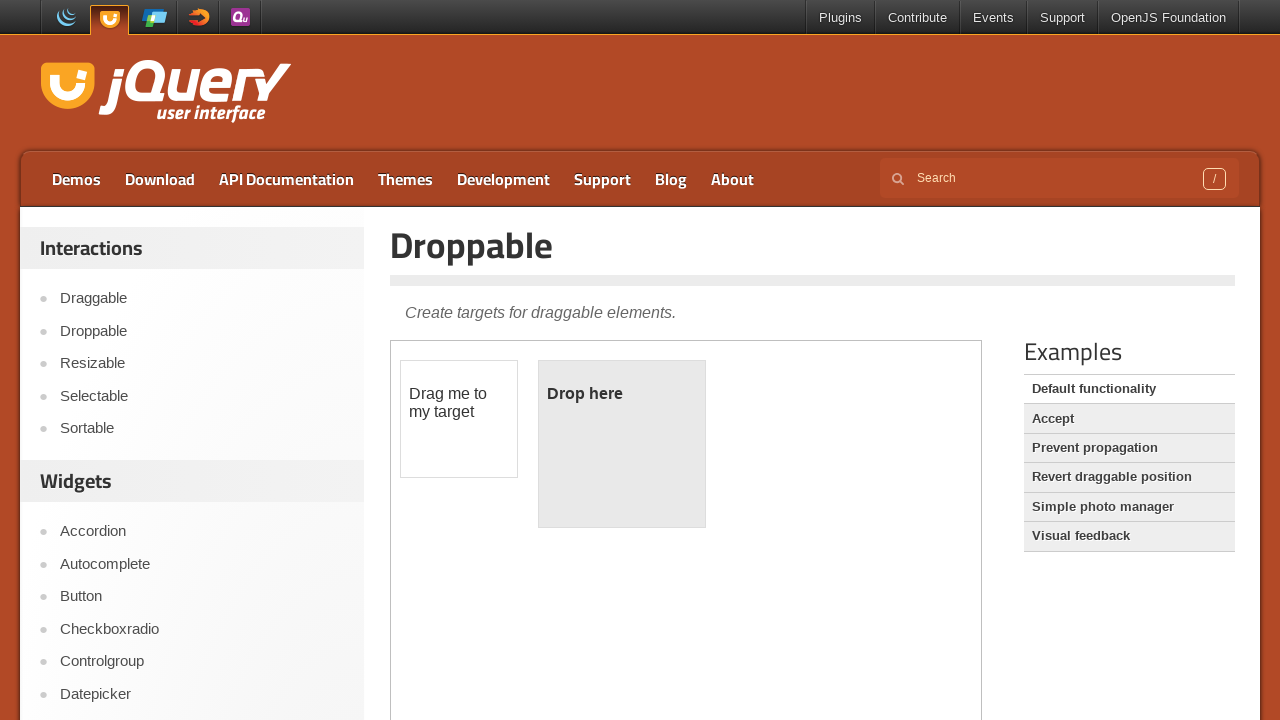

Located draggable element within iframe
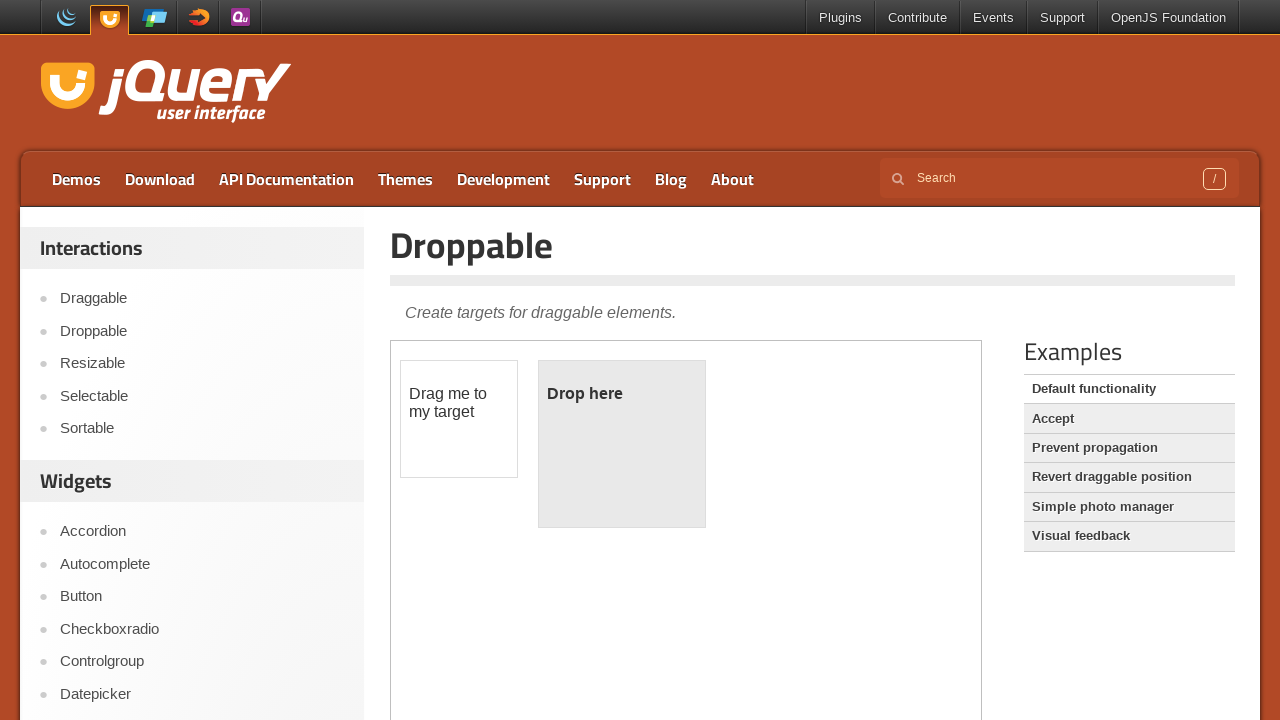

Located droppable element within iframe
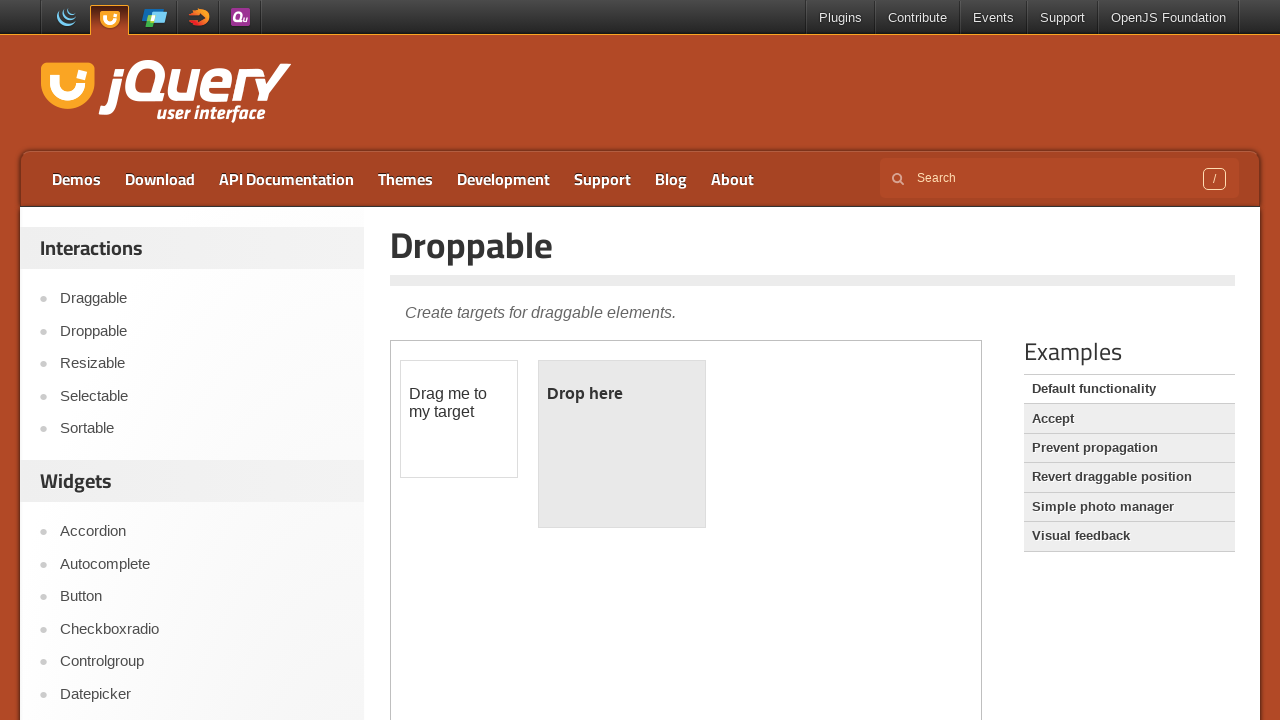

Dragged element onto drop target at (622, 444)
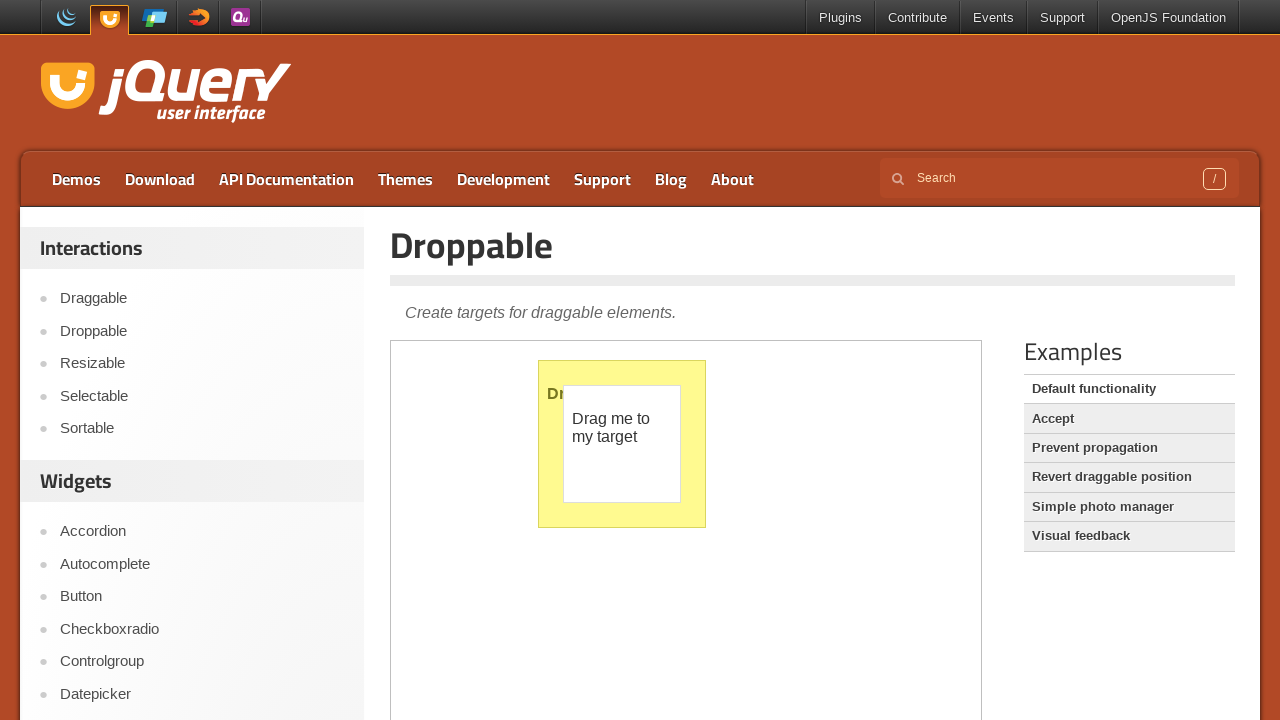

Verified drop target is visible after drag and drop
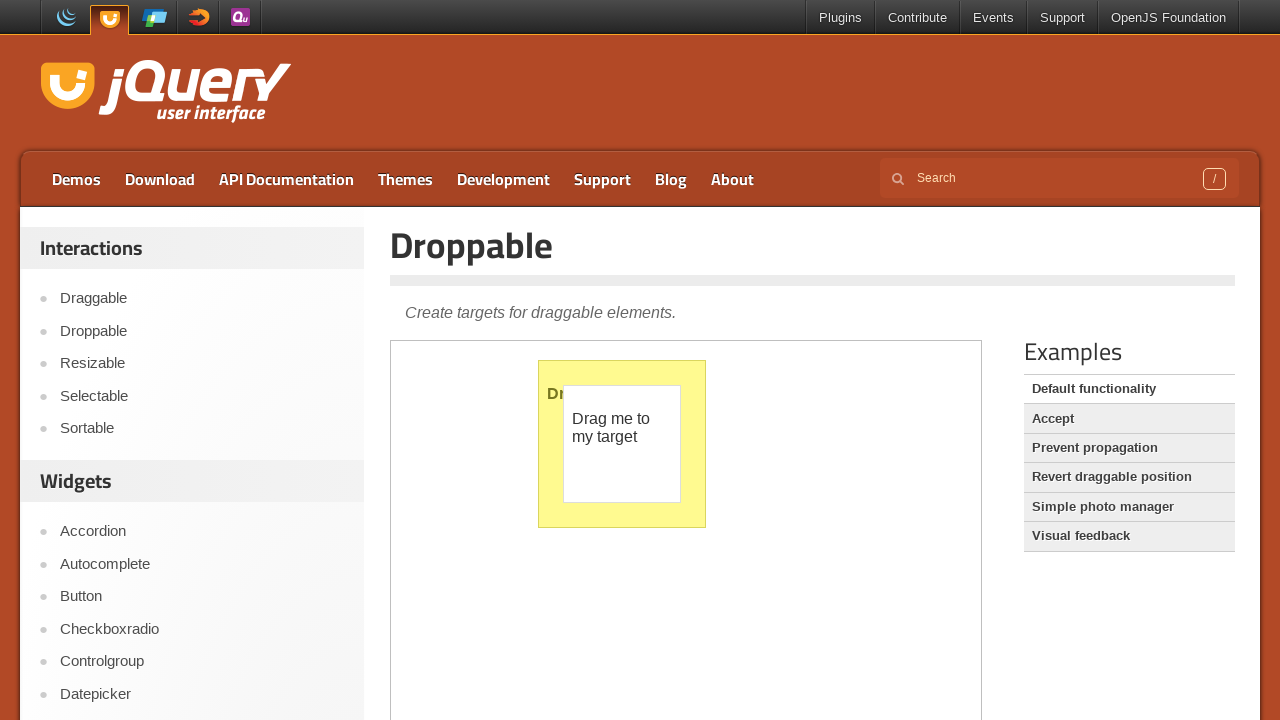

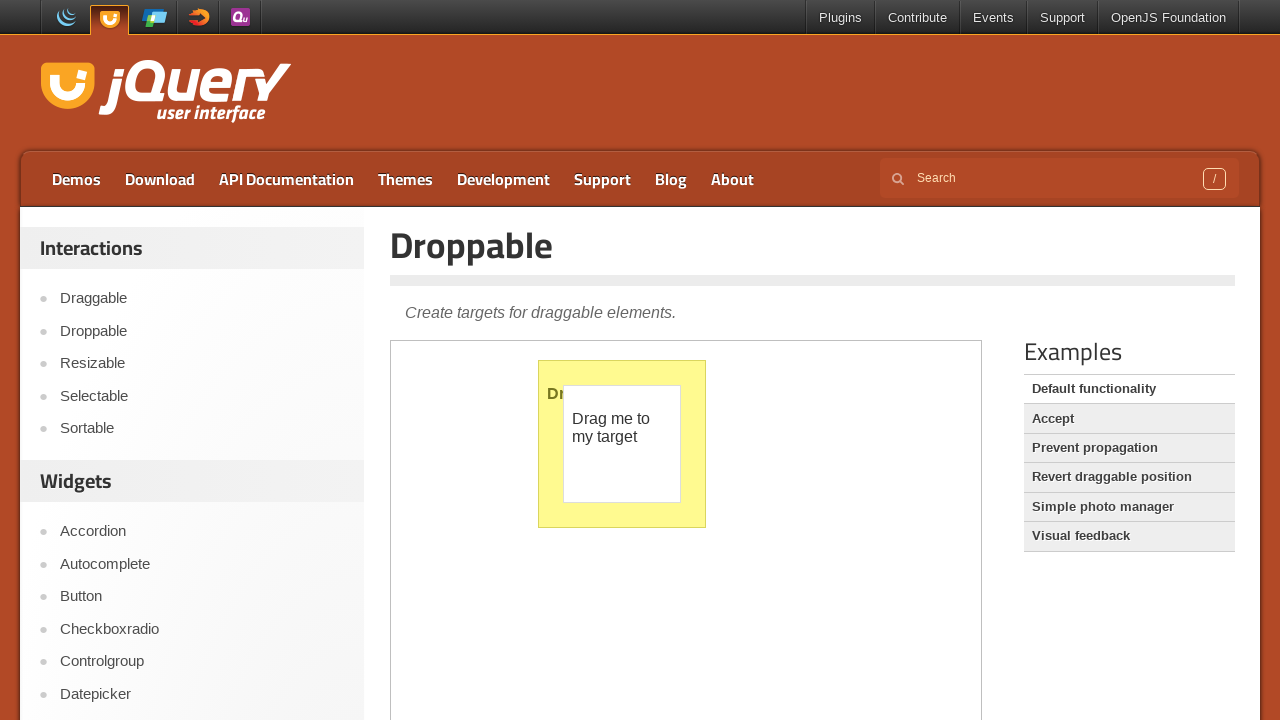